Tests the jQuery UI resizable widget by switching to the demo iframe and dragging the resize handle to expand the resizable element.

Starting URL: https://jqueryui.com/resizable/

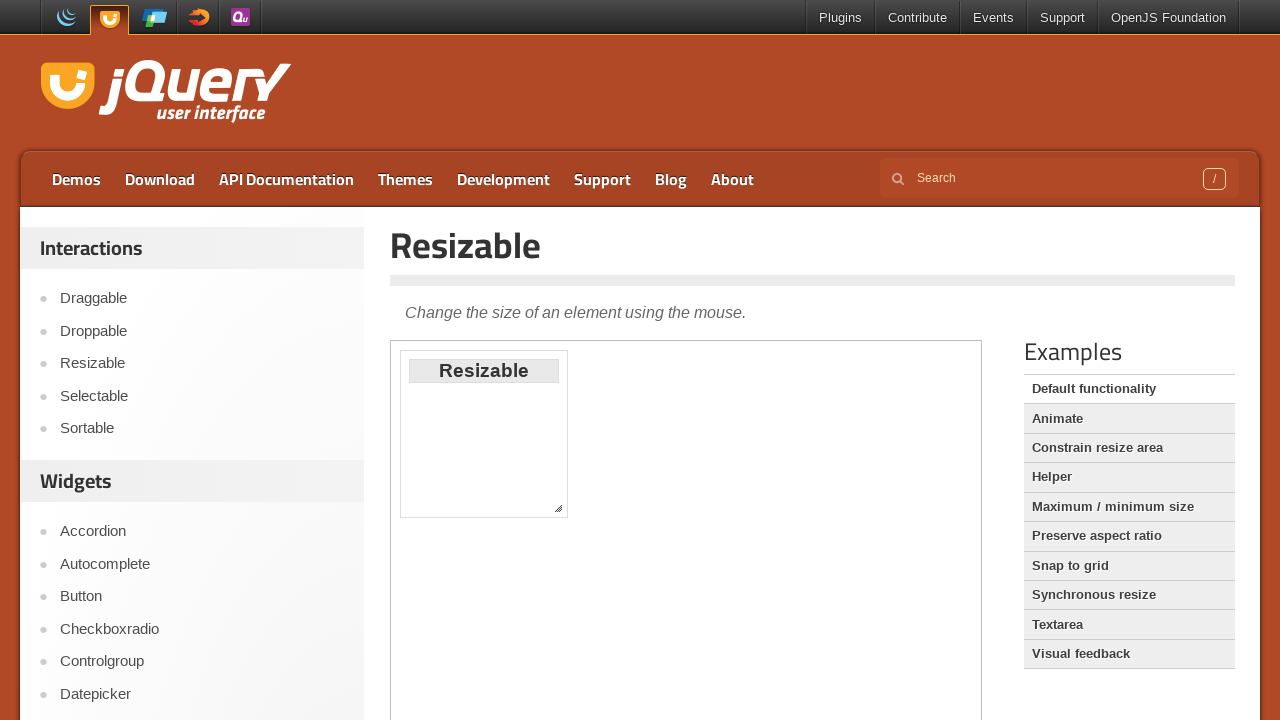

Located the demo iframe containing the resizable widget
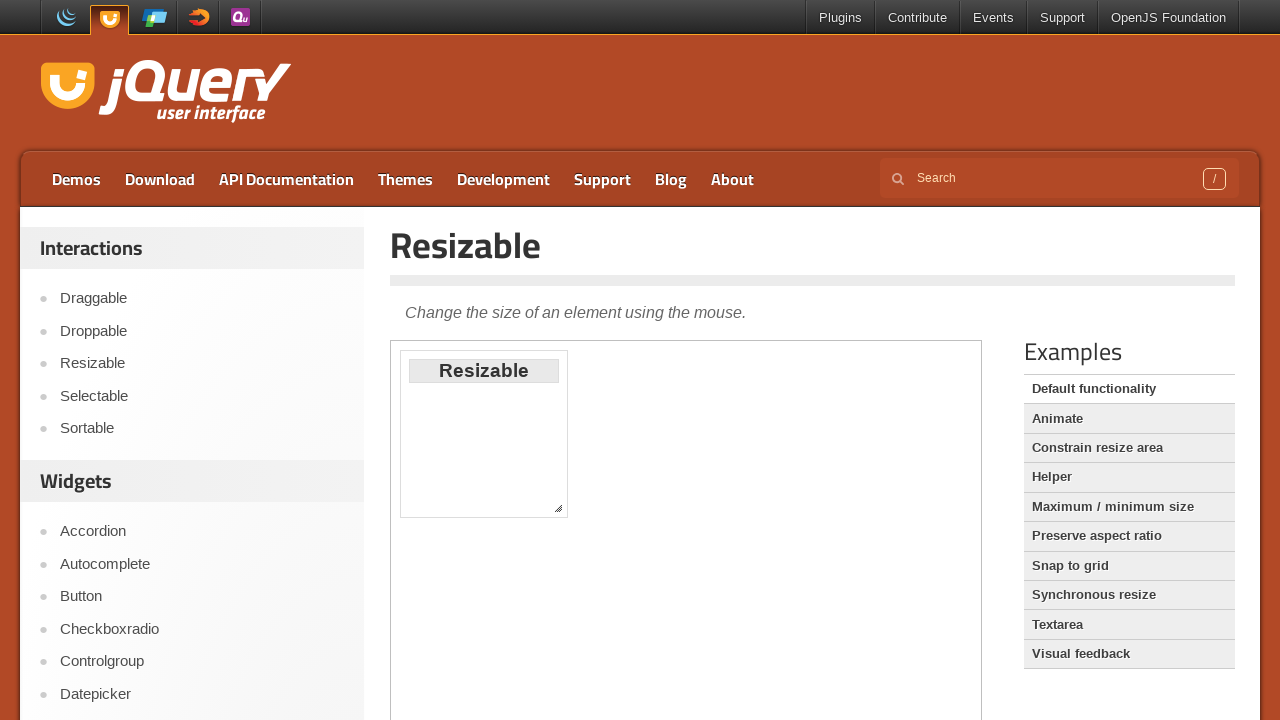

Located the southeast corner resize handle
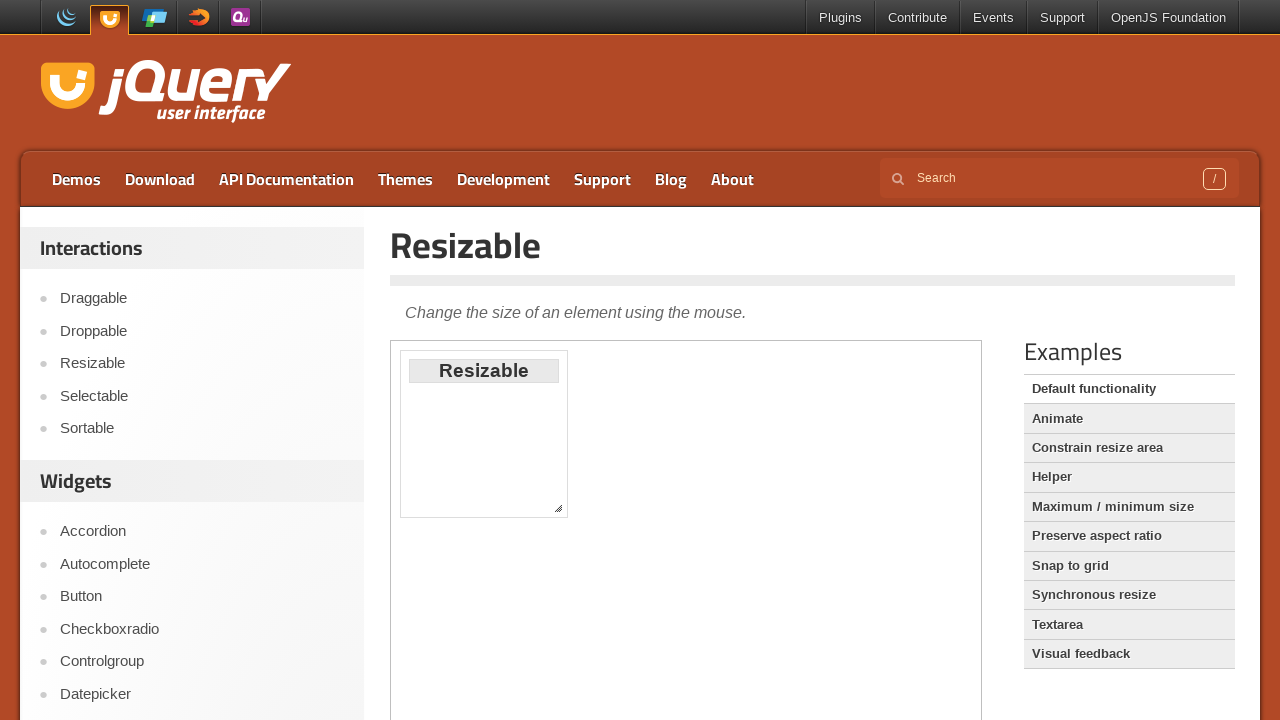

Retrieved bounding box of the resize handle
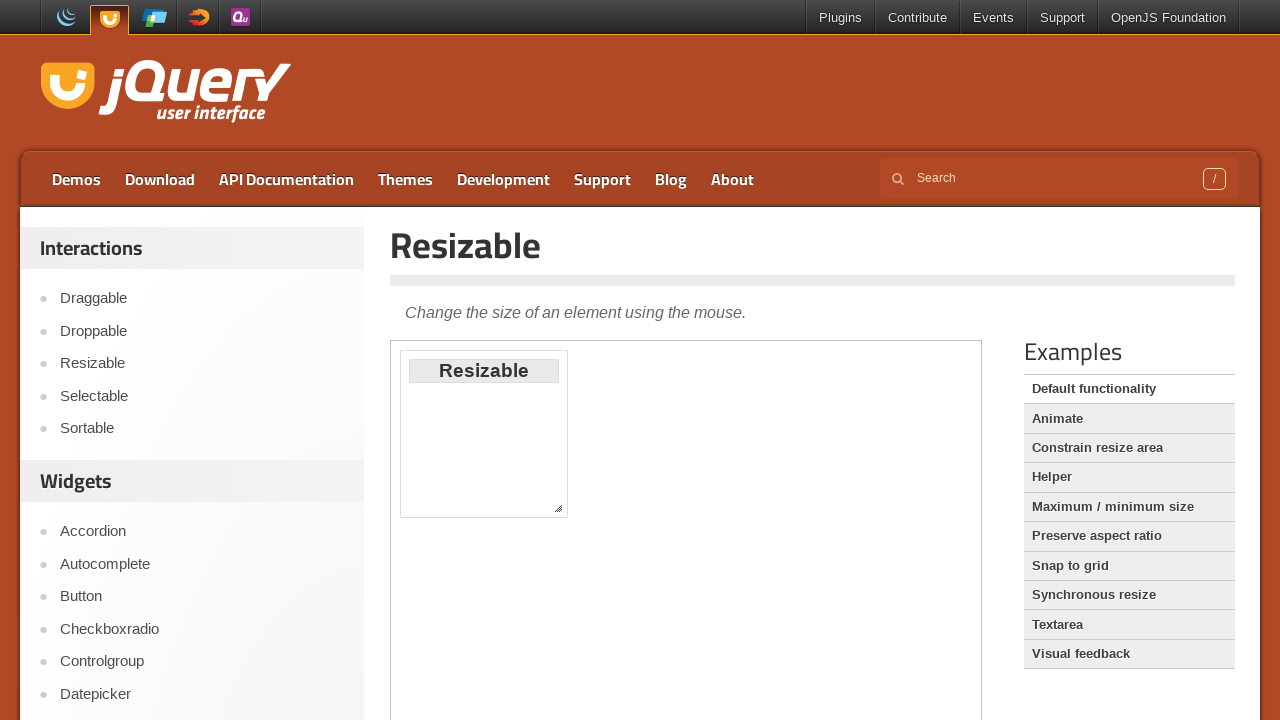

Hovered over the resize handle at (558, 508) on iframe.demo-frame >> internal:control=enter-frame >> xpath=//div[@id='resizable'
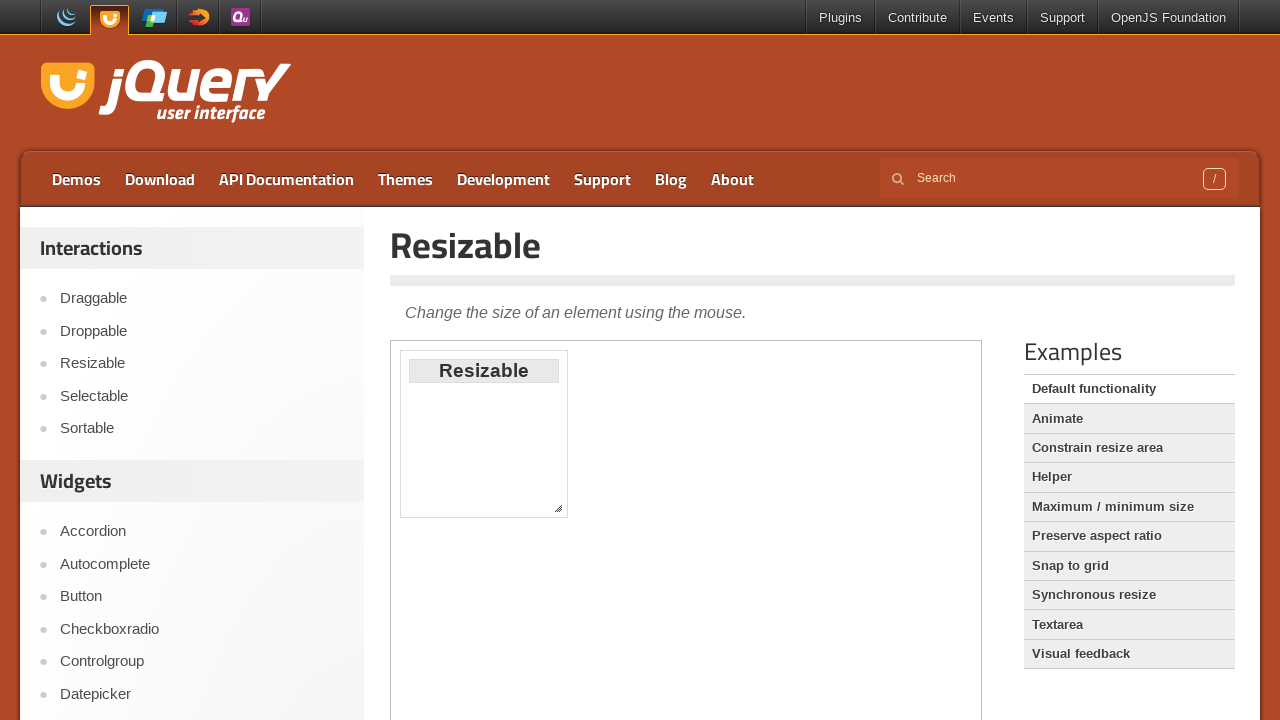

Pressed mouse button down on resize handle at (558, 508)
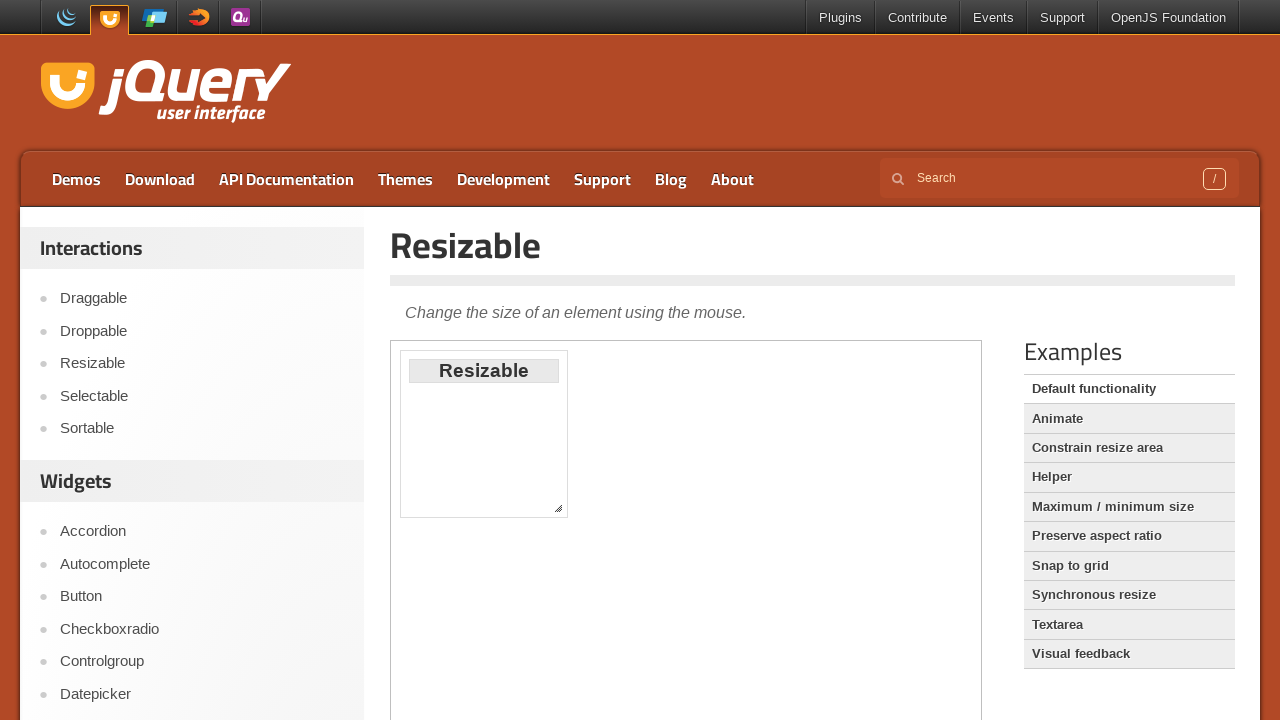

Dragged resize handle by offset (80, 90) to expand the resizable element at (638, 598)
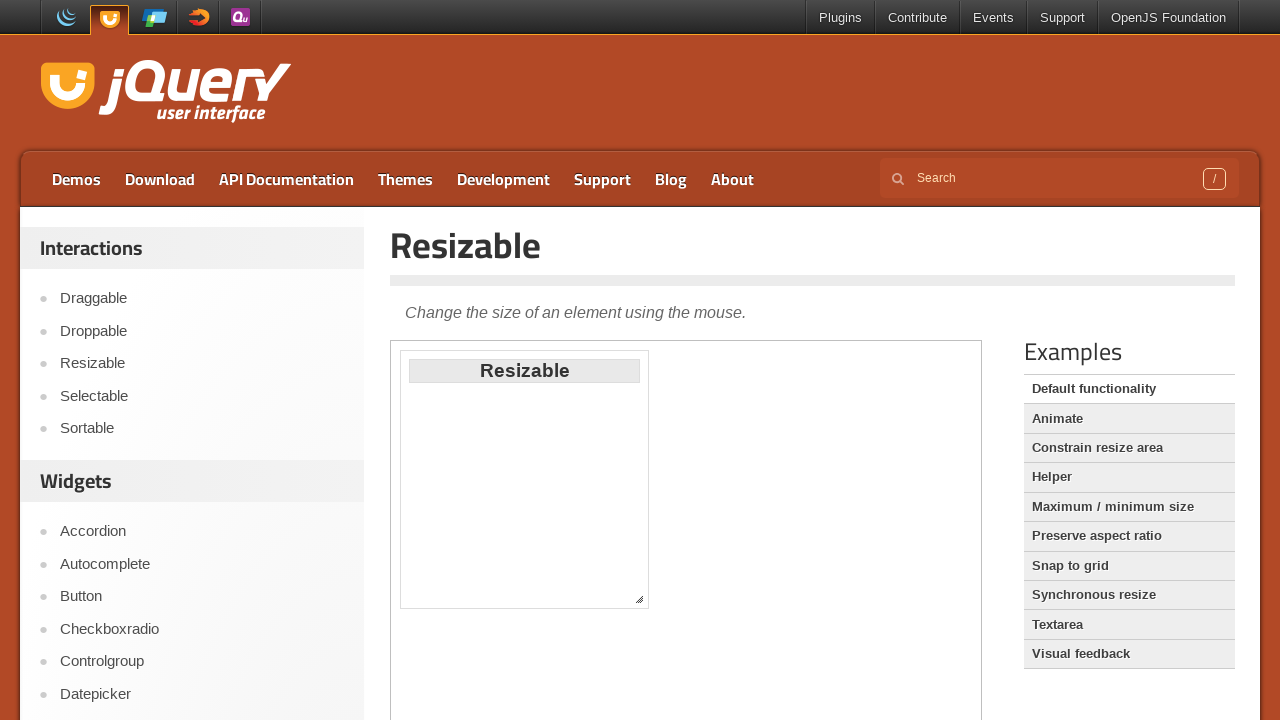

Released mouse button to complete the resize operation at (638, 598)
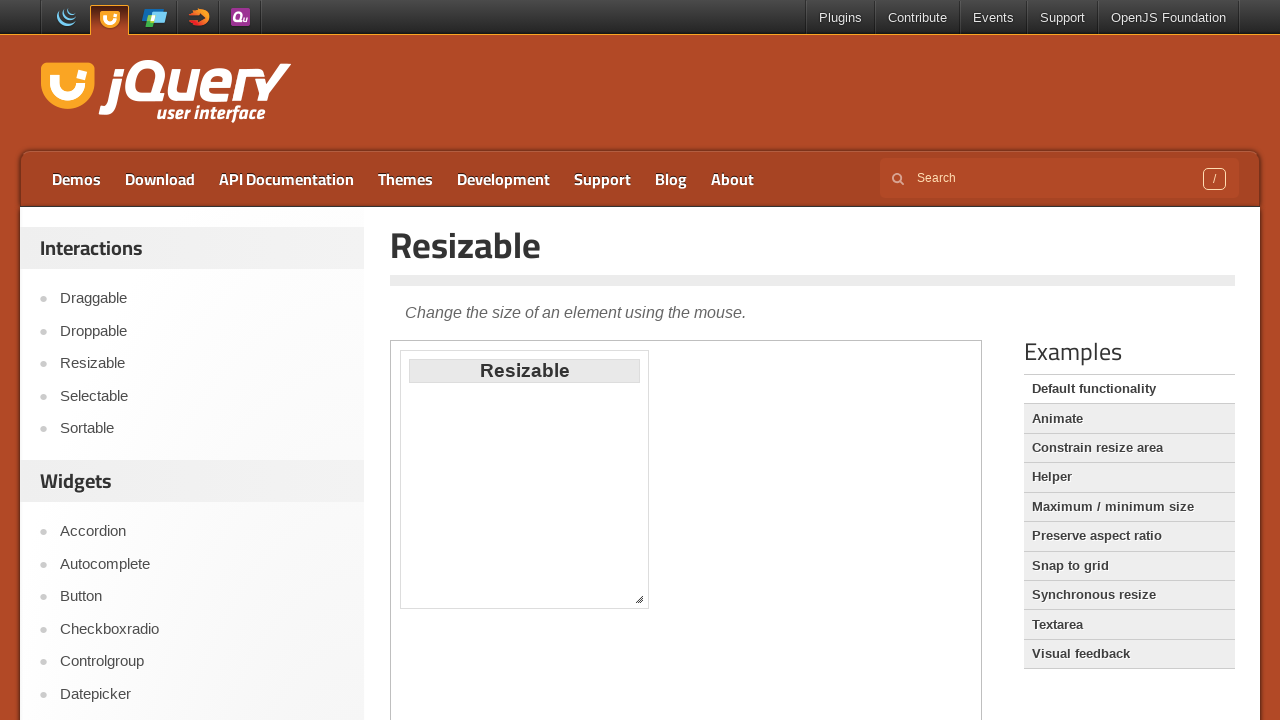

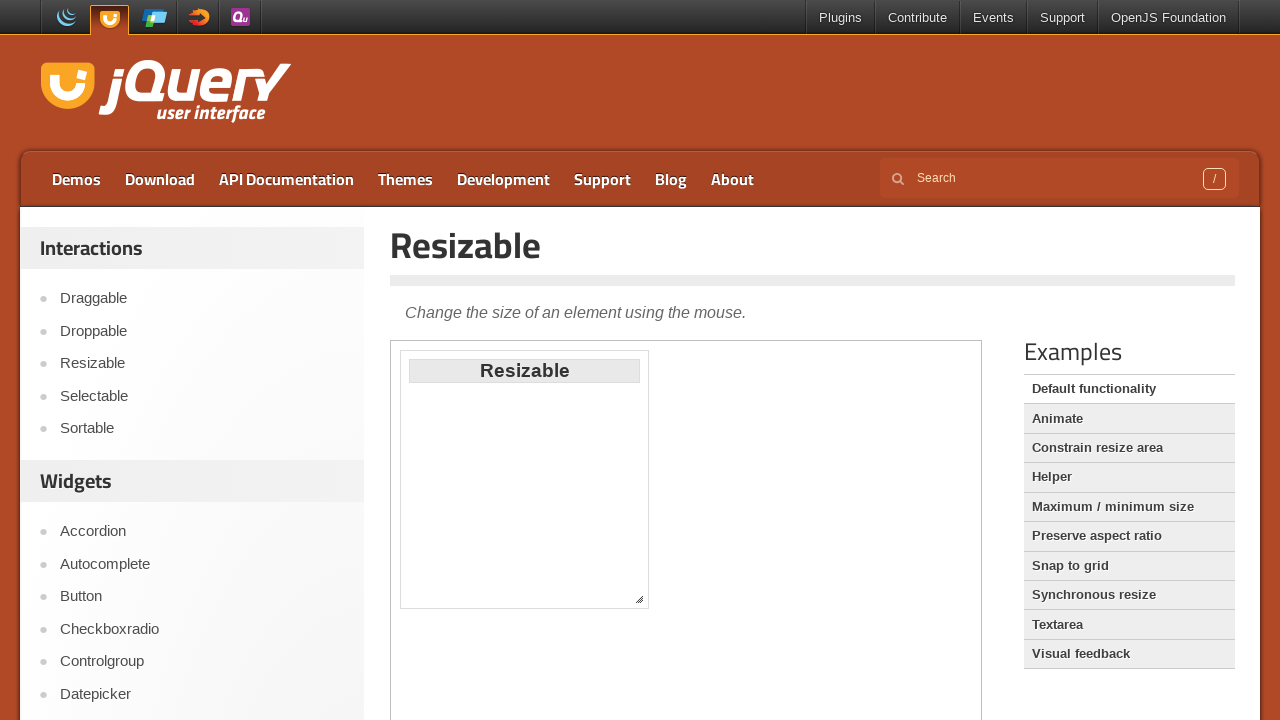